Tests alert handling functionality by triggering different types of alerts (simple alert and confirm dialog) and interacting with them

Starting URL: https://rahulshettyacademy.com/AutomationPractice/

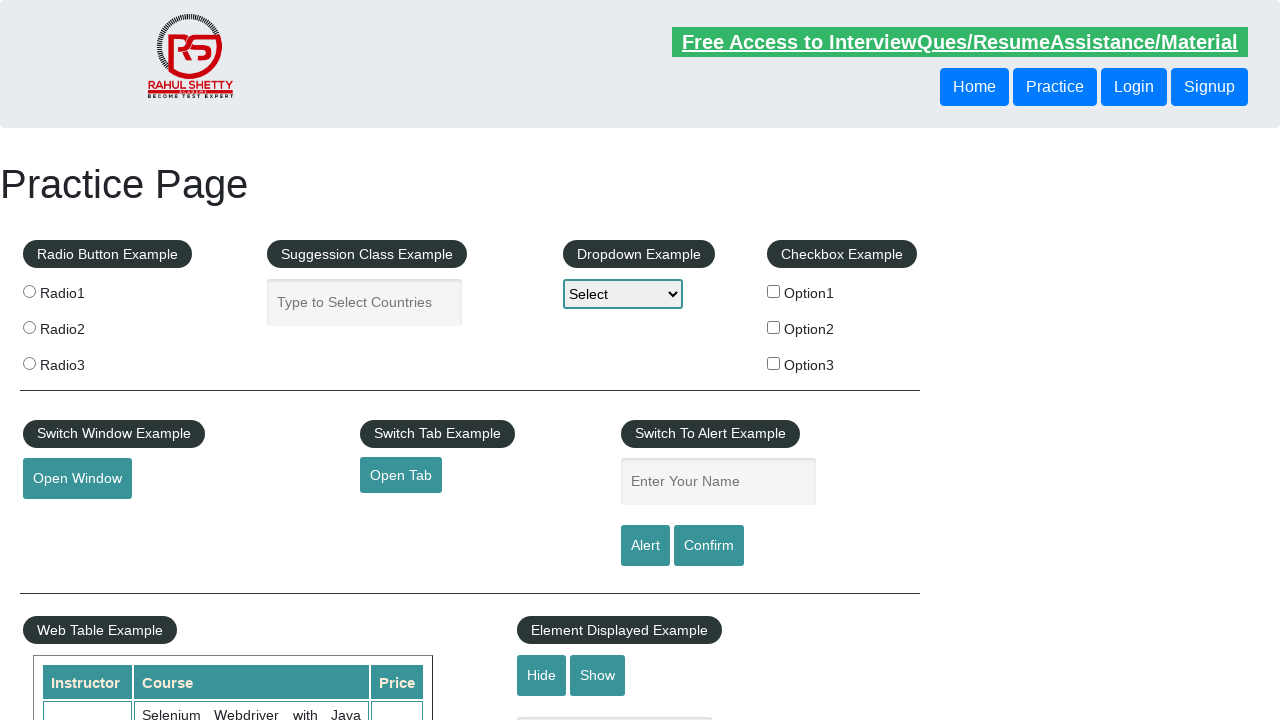

Entered 'Shital' in the name text field on #name
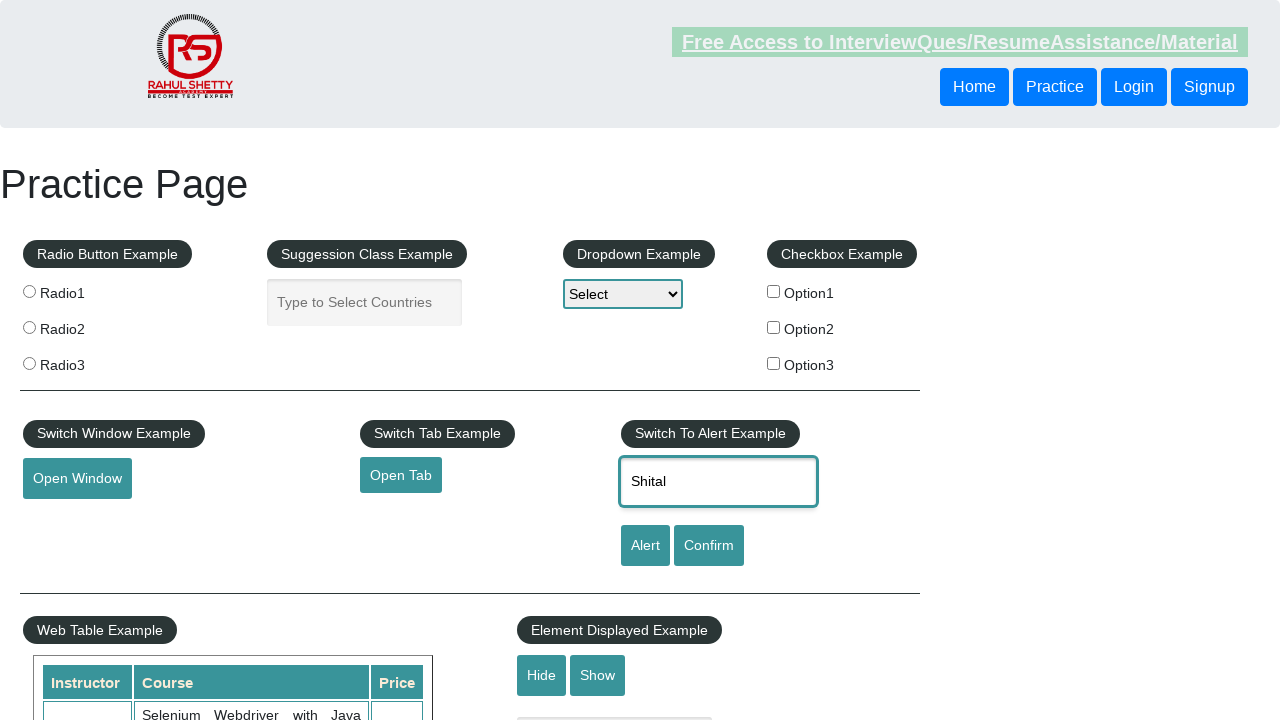

Clicked alert button to trigger simple alert at (645, 546) on #alertbtn
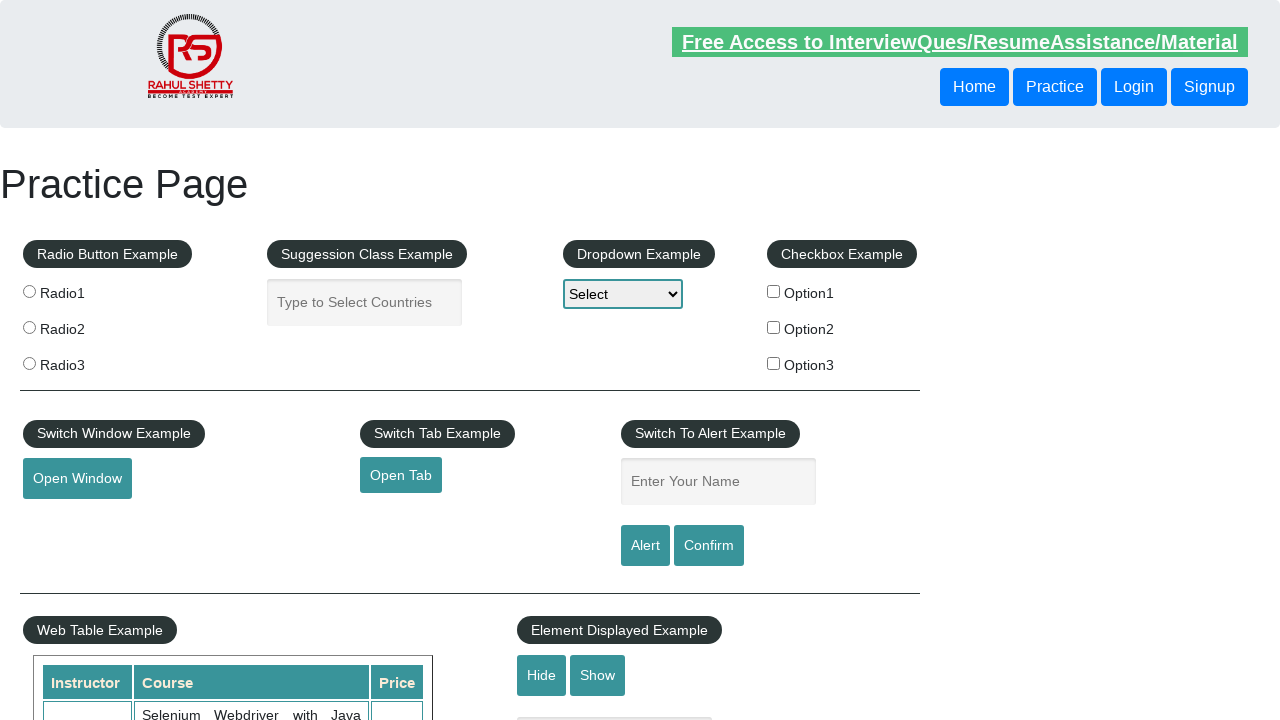

Set up handler to accept alerts
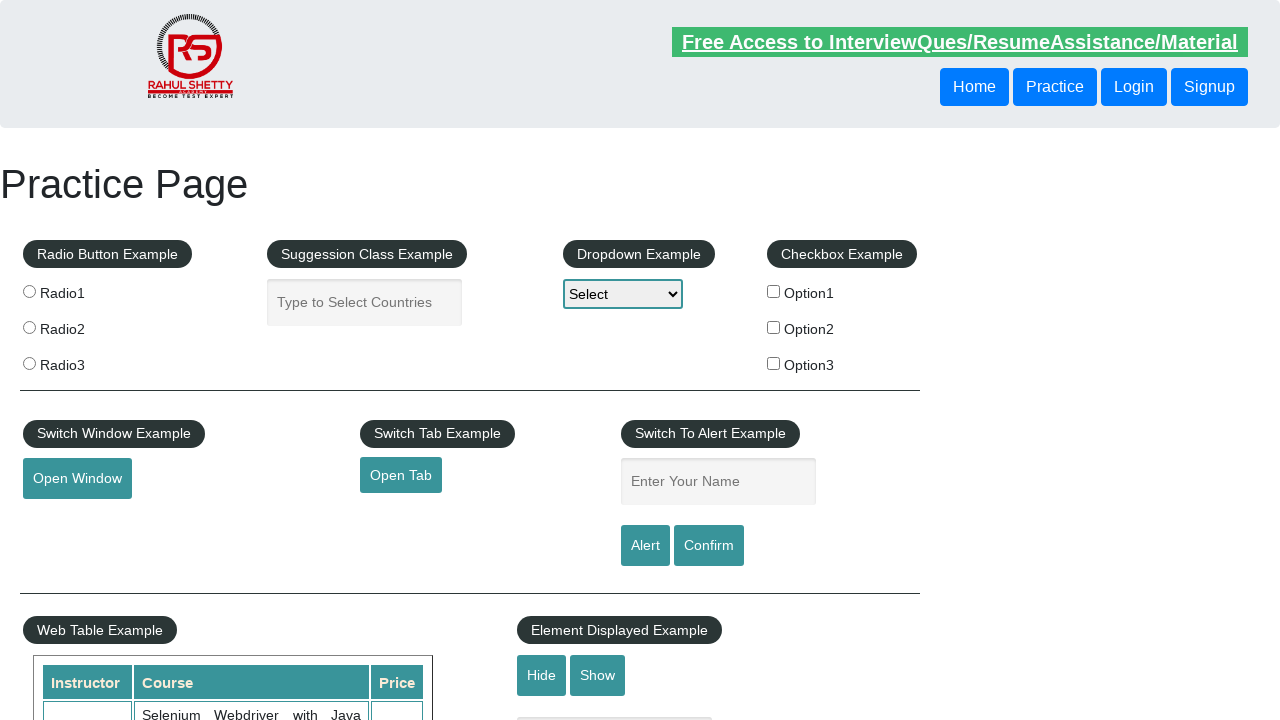

Clicked confirm button to trigger confirm dialog at (709, 546) on #confirmbtn
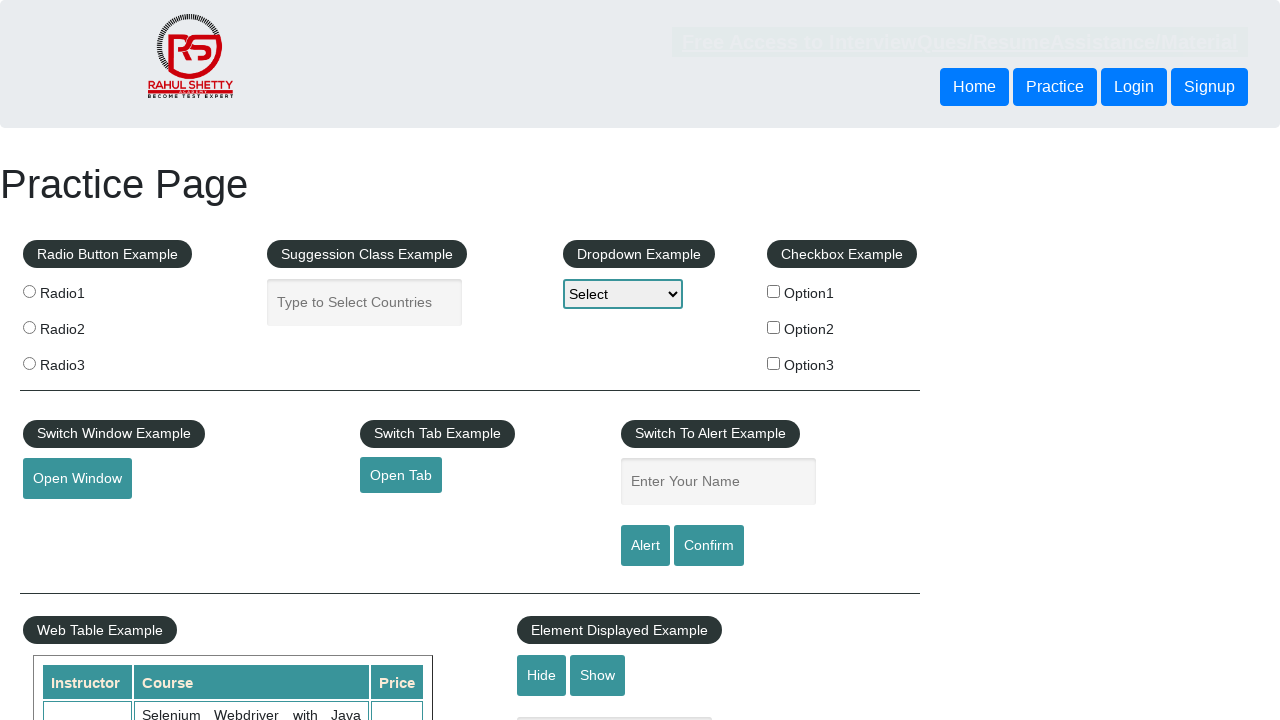

Set up handler to dismiss confirm dialog
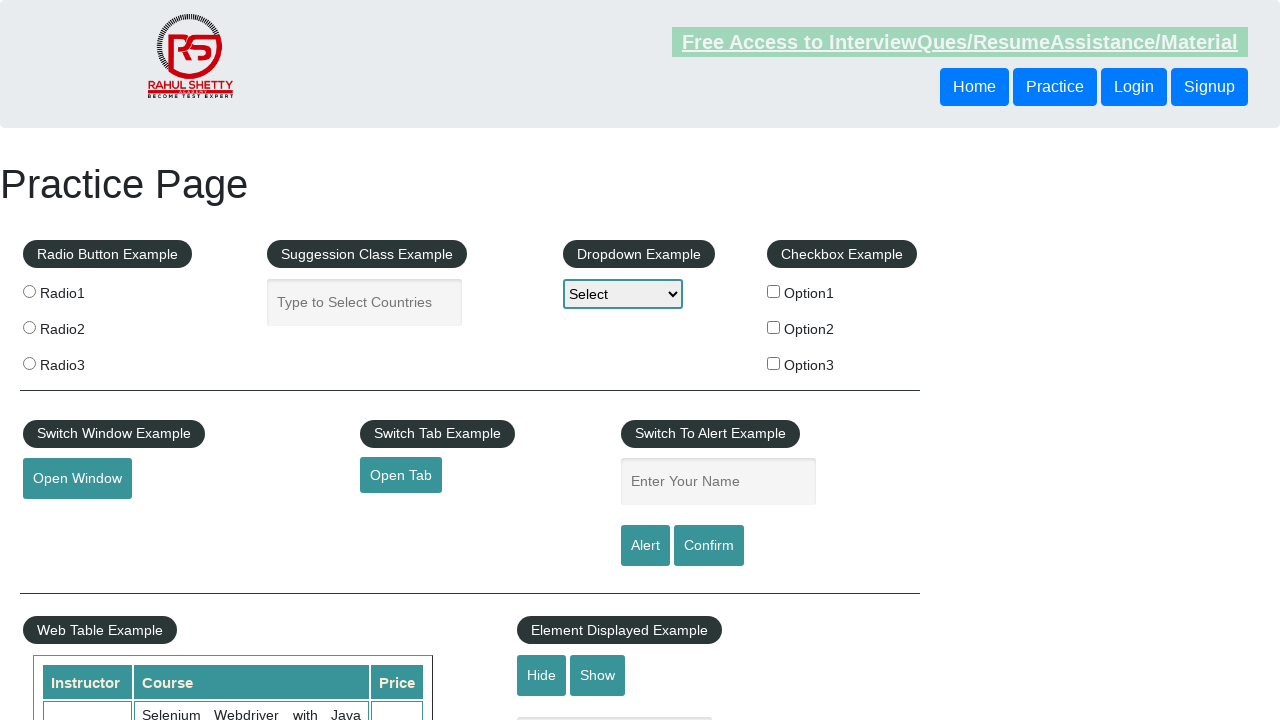

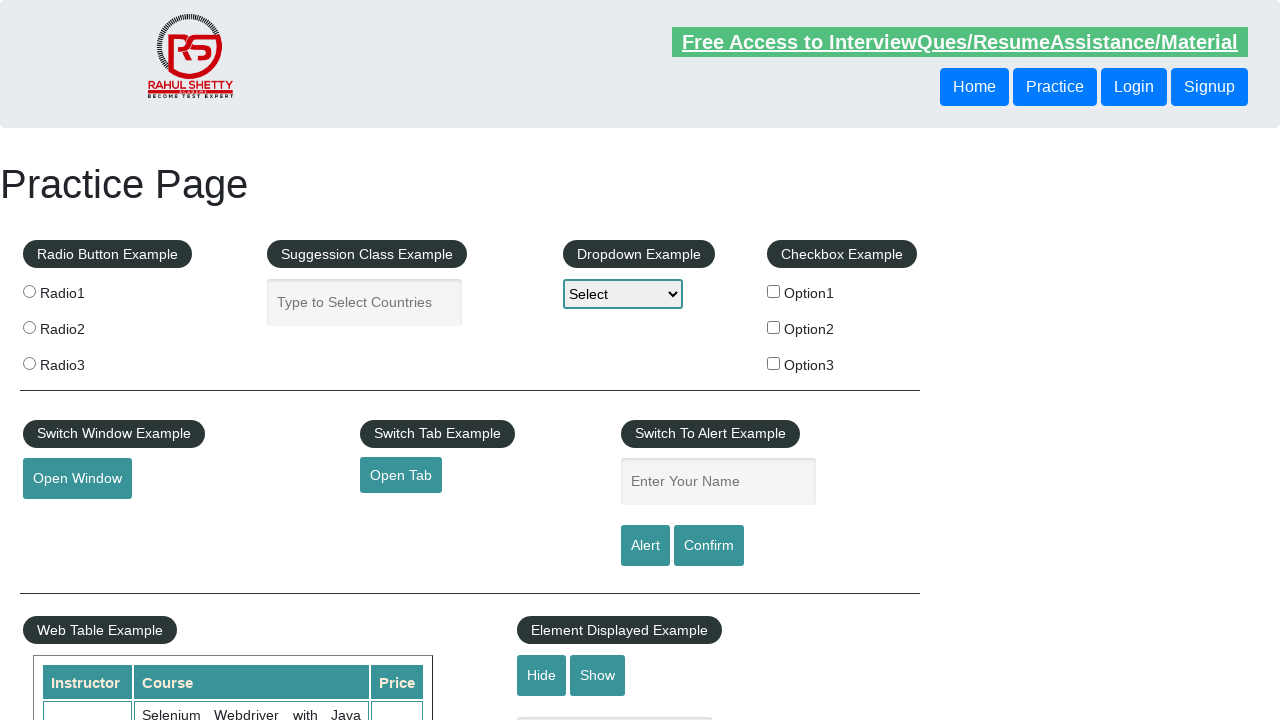